Tests the sortable functionality by reordering list items through drag and drop

Starting URL: https://jqueryui.com/

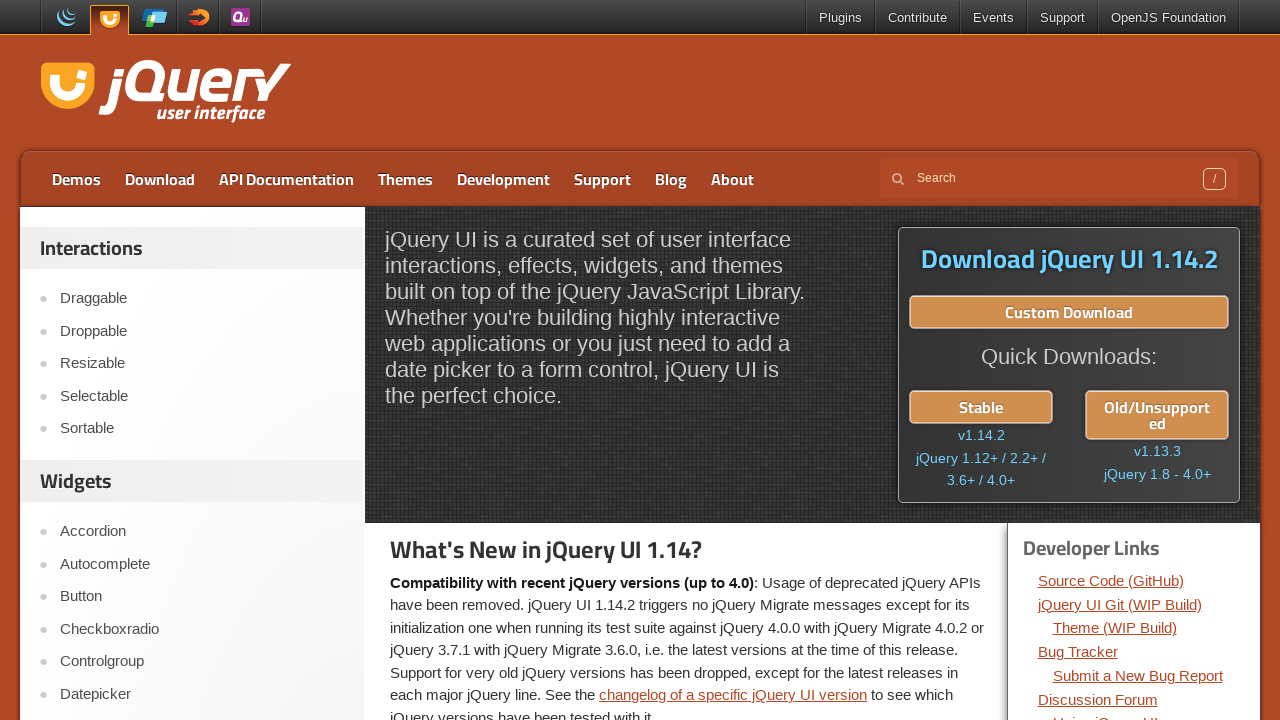

Clicked on Sortable link to navigate to sortable functionality demo at (202, 429) on a:has-text('Sortable')
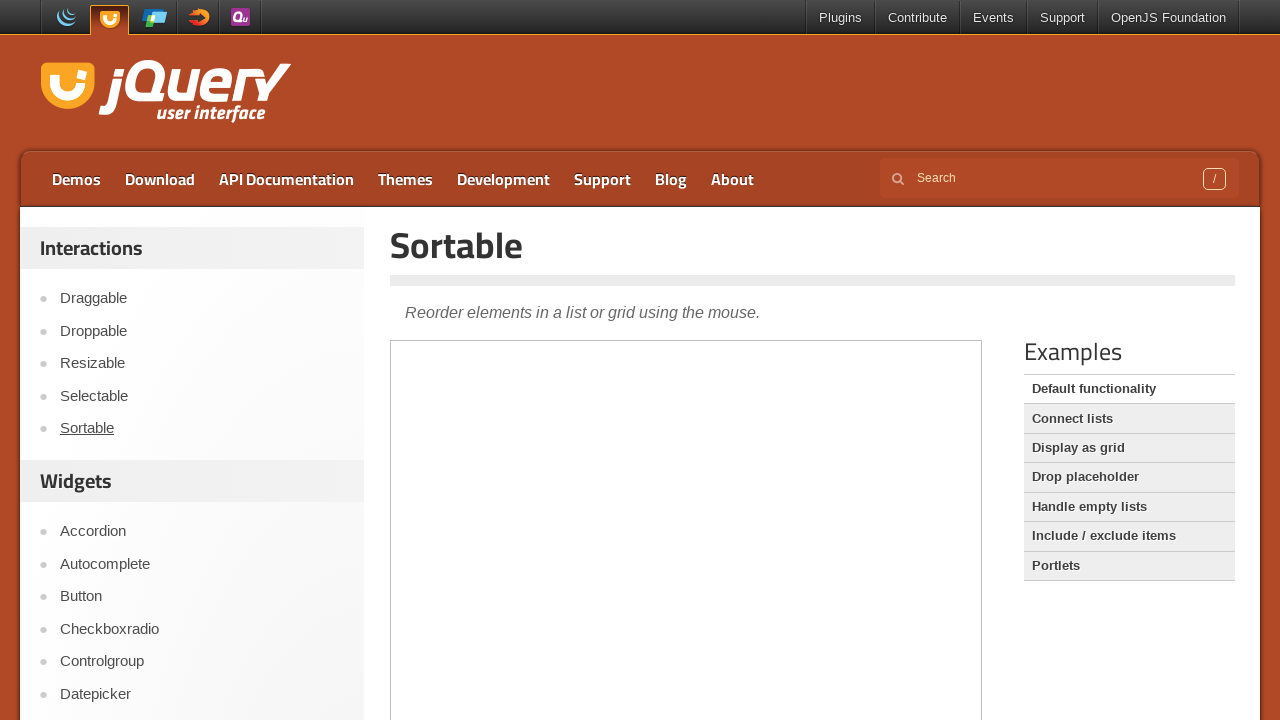

Located iframe containing sortable list
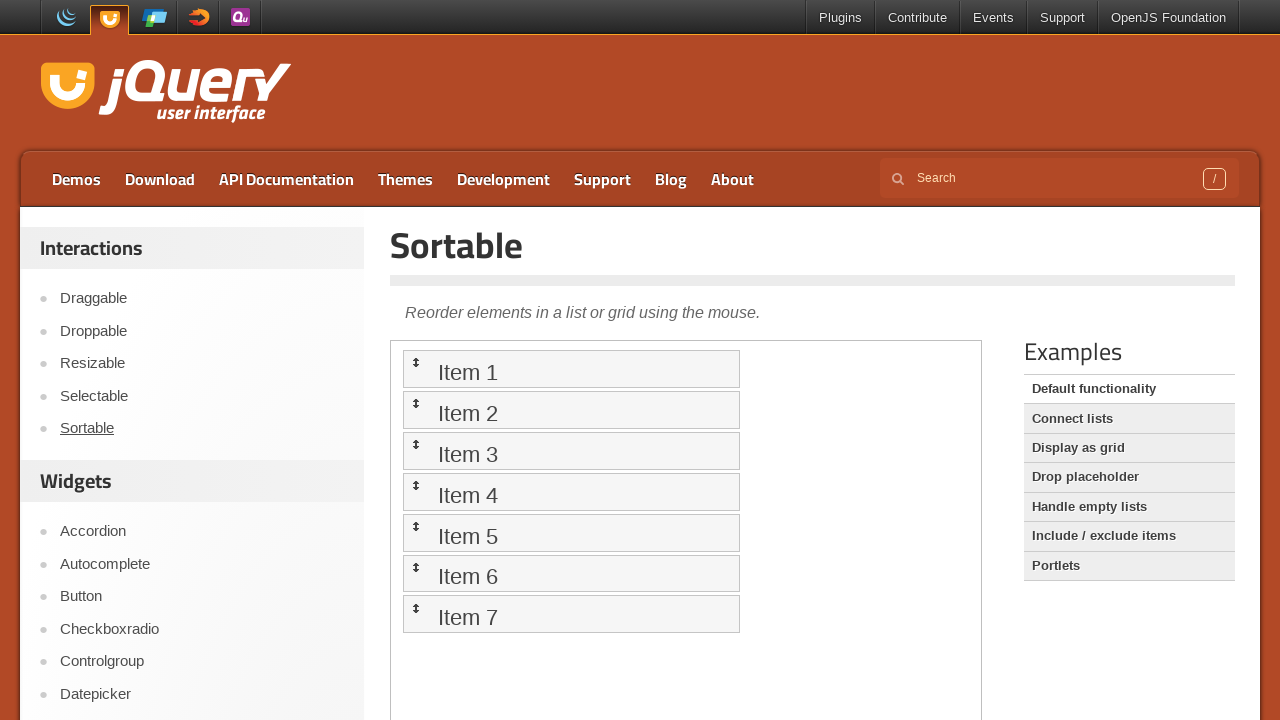

Dragged Item 2 to position of Item 1 at (571, 369)
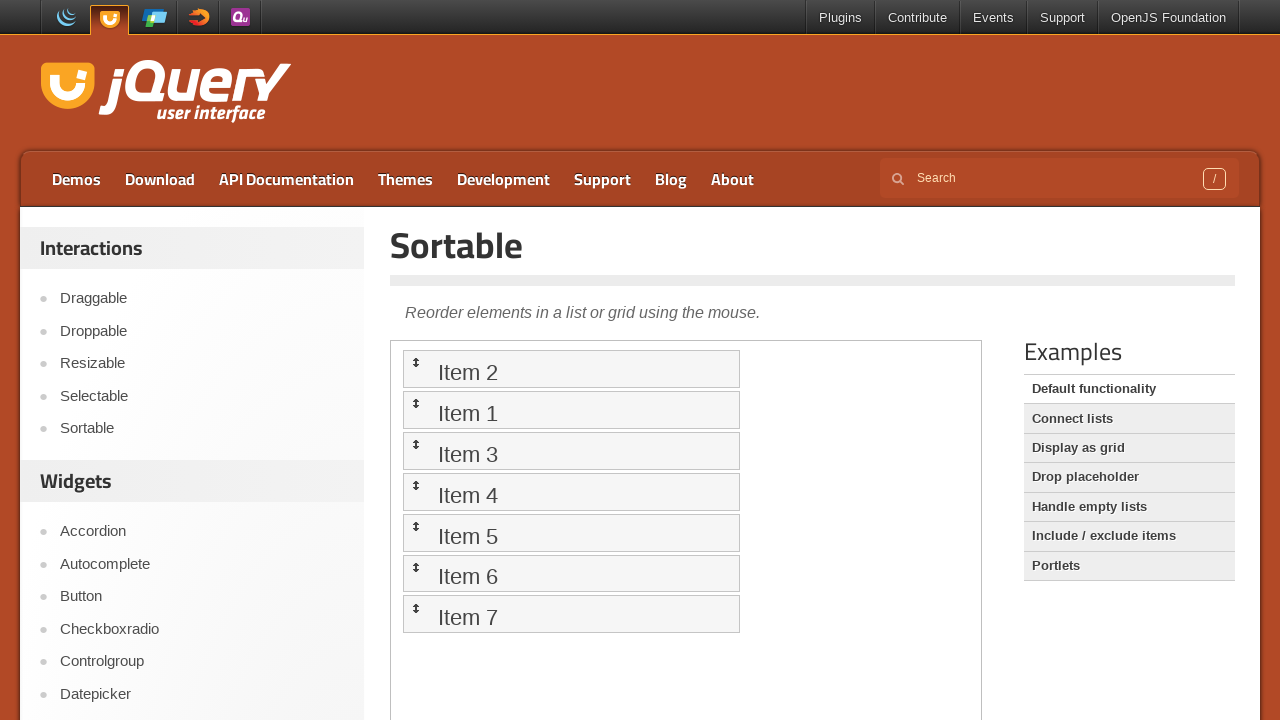

Dragged Item 6 to position of Item 4 at (571, 492)
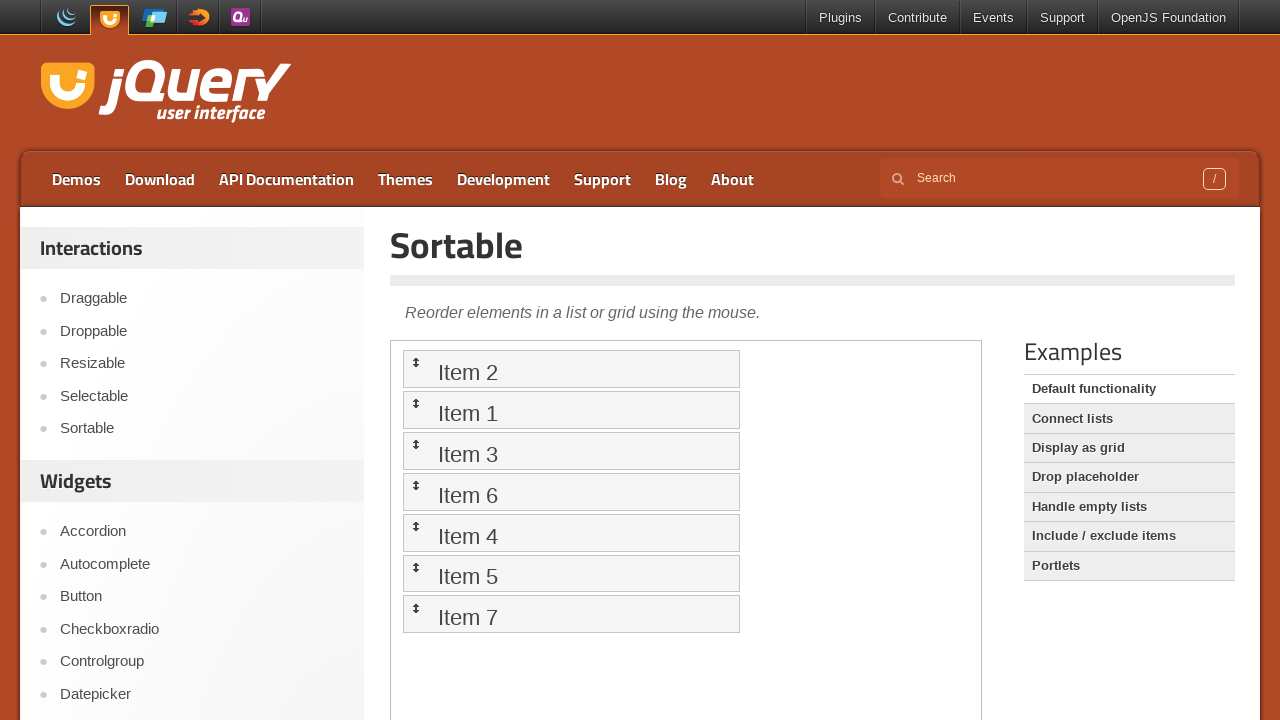

Dragged Item 5 to position of Item 3 at (571, 451)
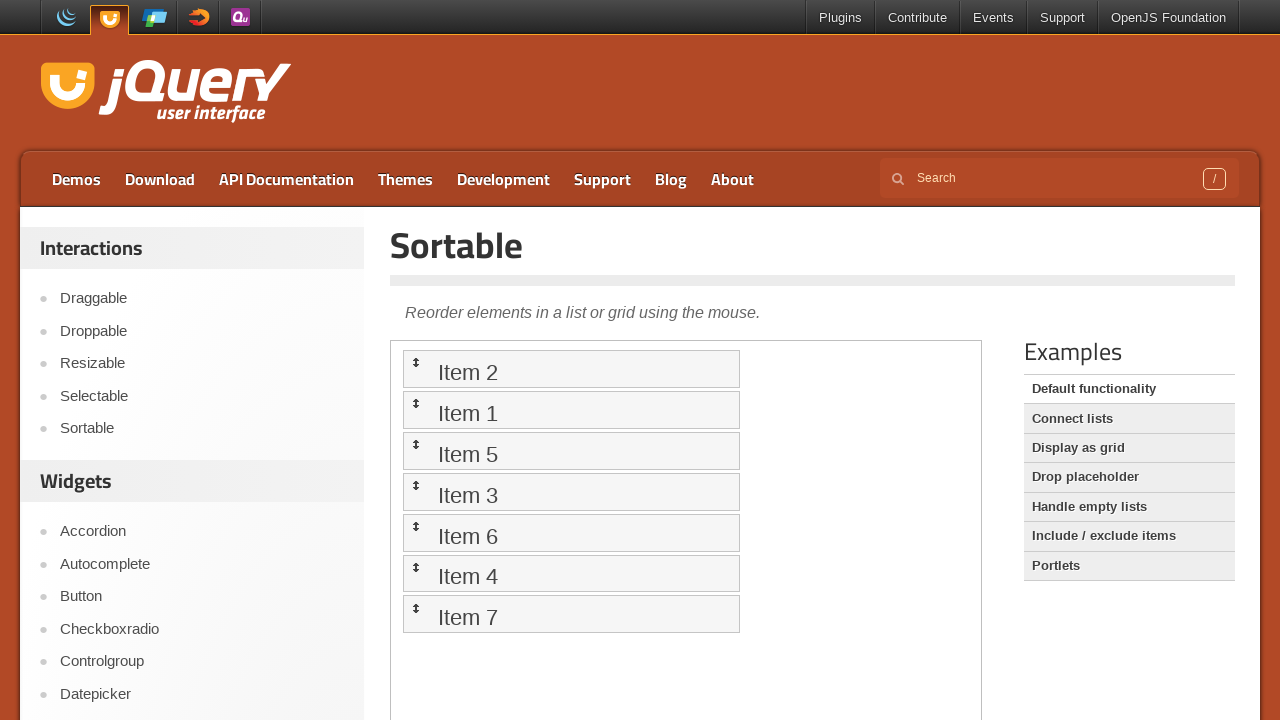

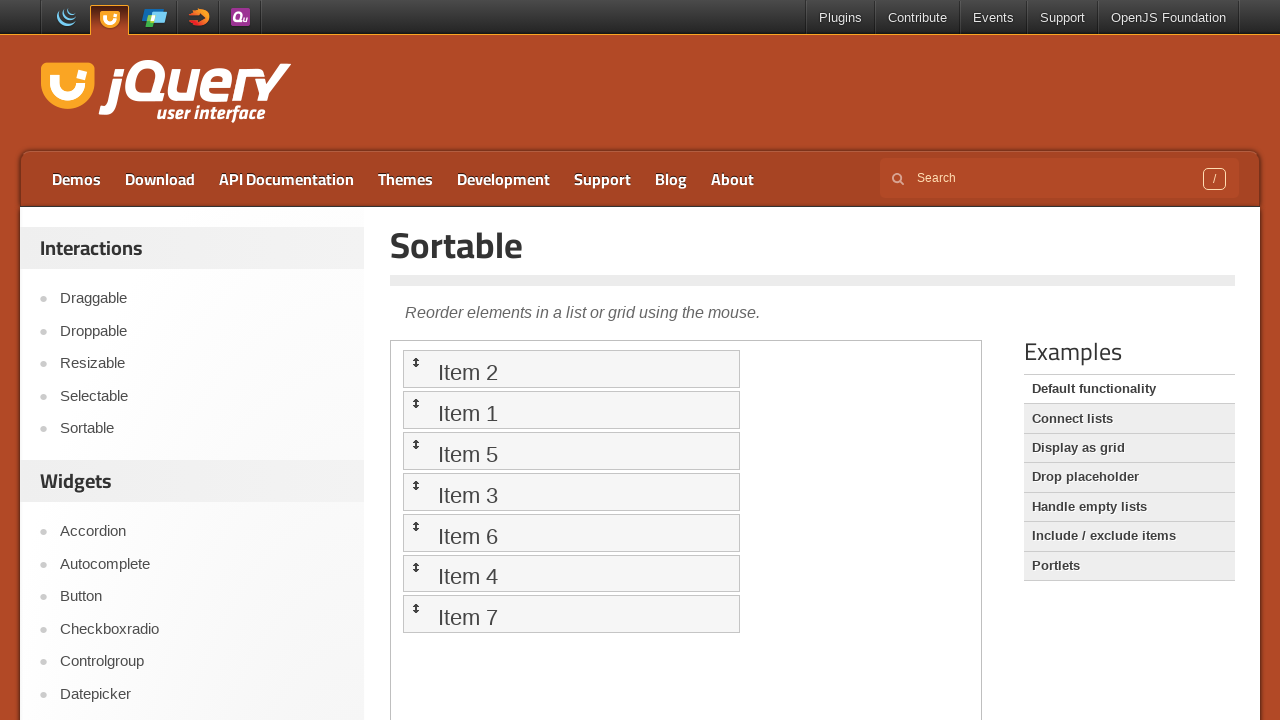